Tests element visibility toggle by clicking hide and show buttons to control text field visibility

Starting URL: https://rahulshettyacademy.com/AutomationPractice/

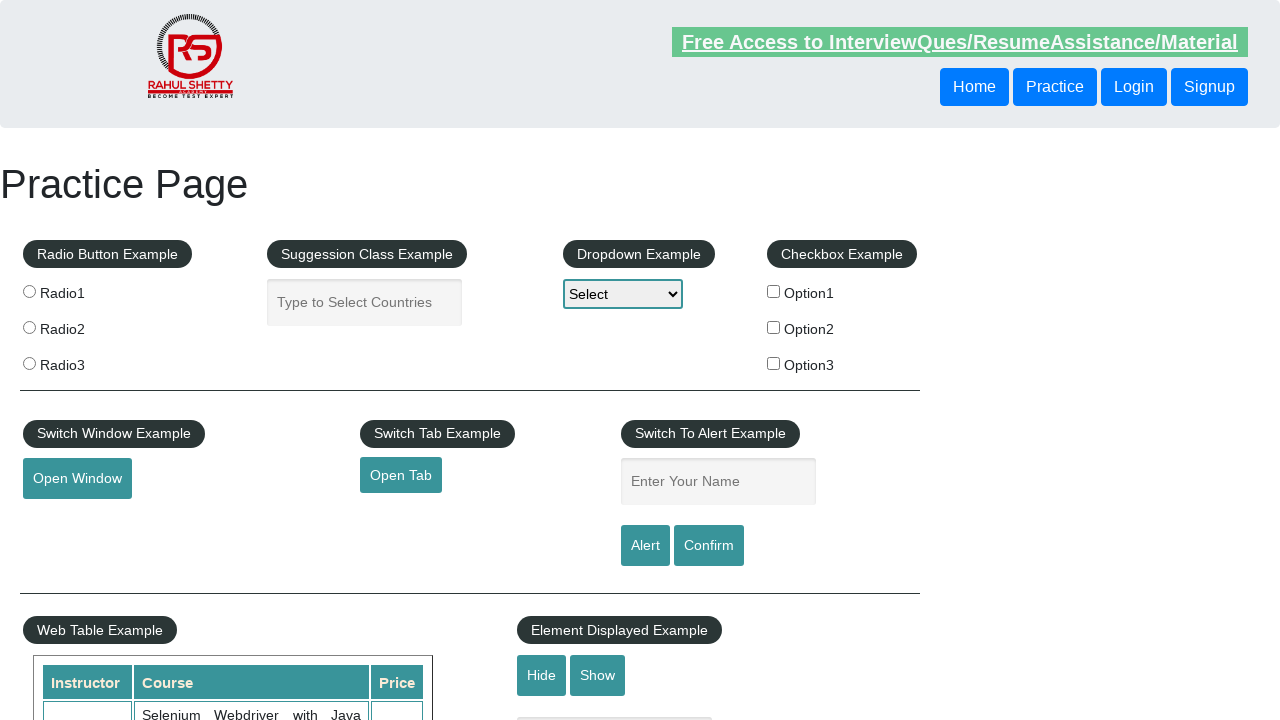

Verified text field is initially visible
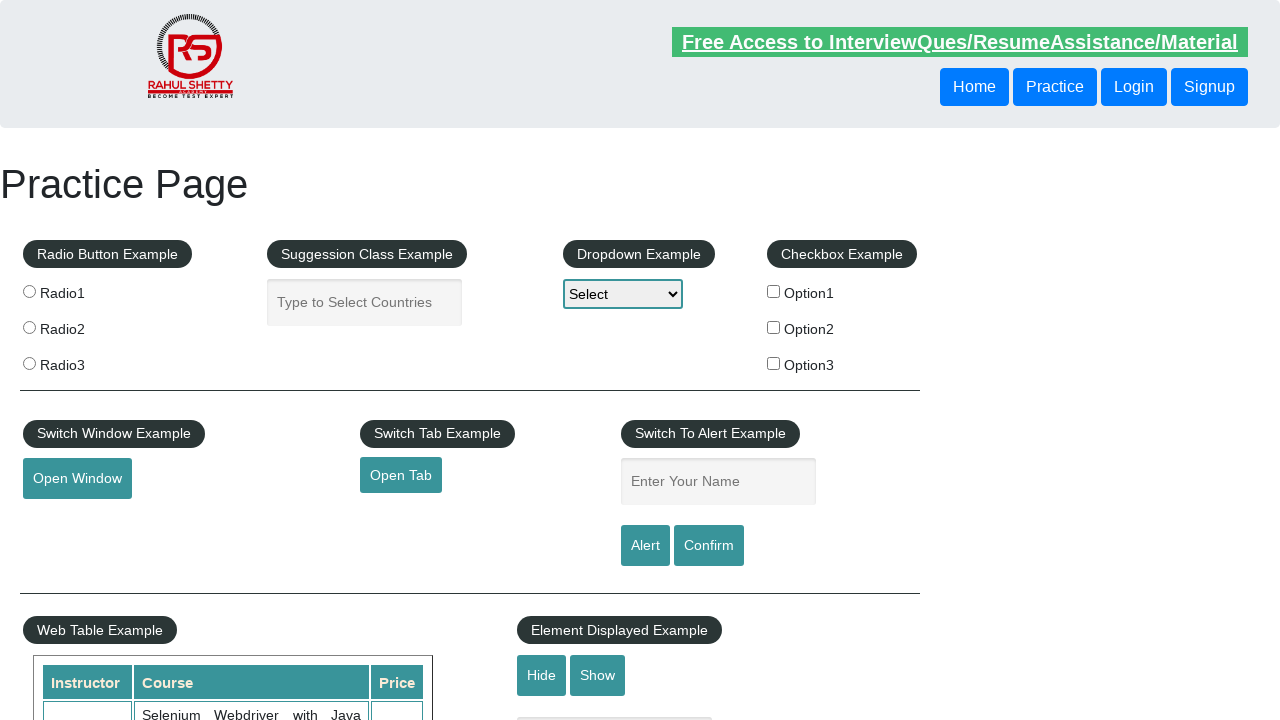

Clicked hide button to hide text field at (542, 675) on #hide-textbox
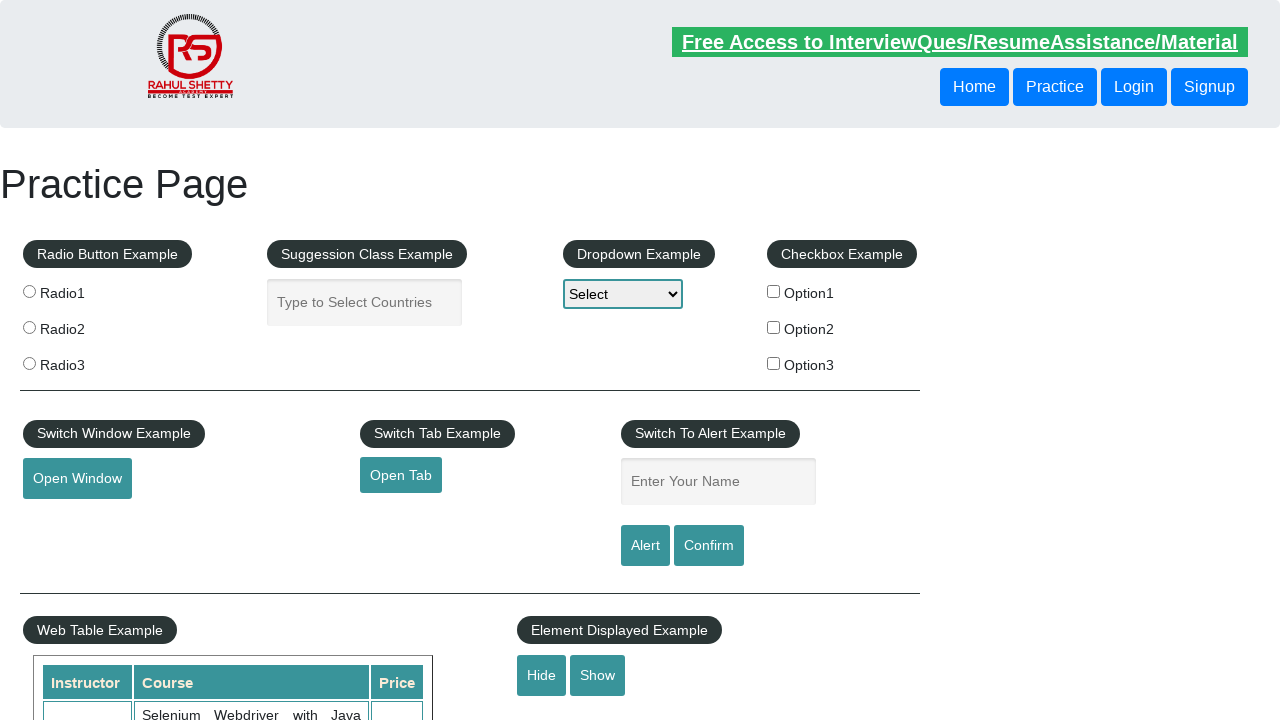

Verified text field is hidden
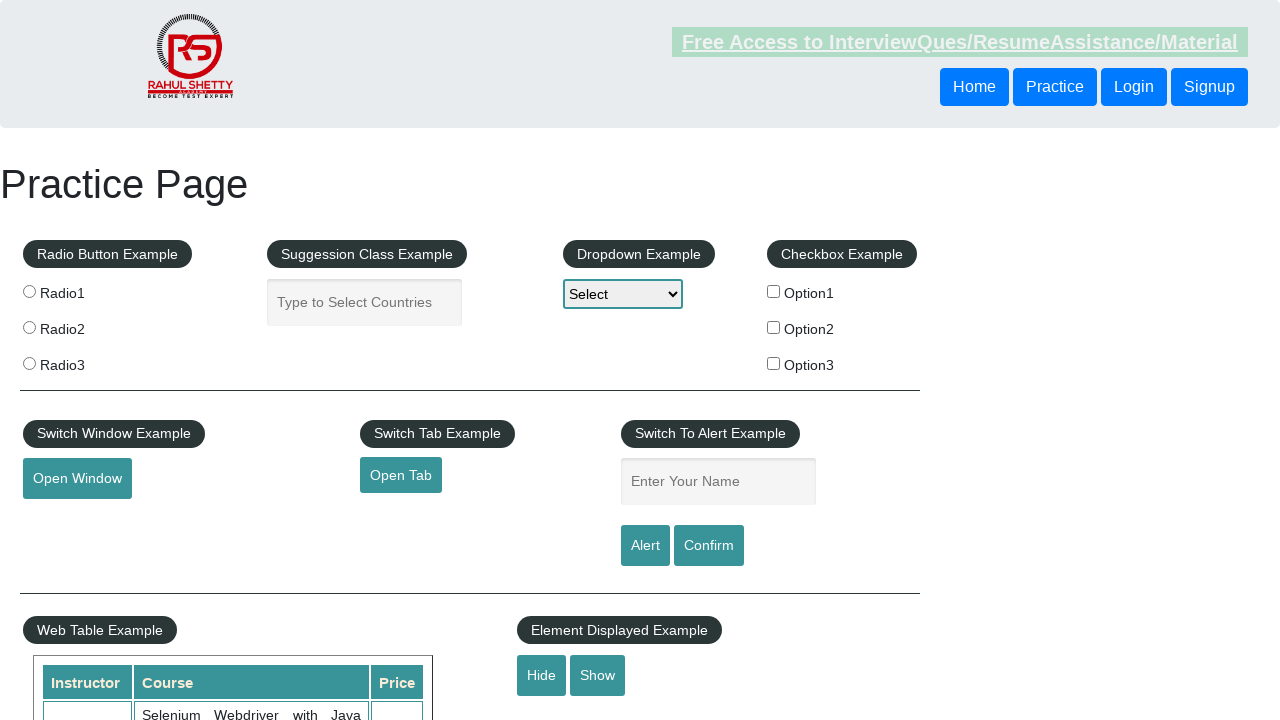

Clicked show button to reveal text field at (598, 675) on #show-textbox
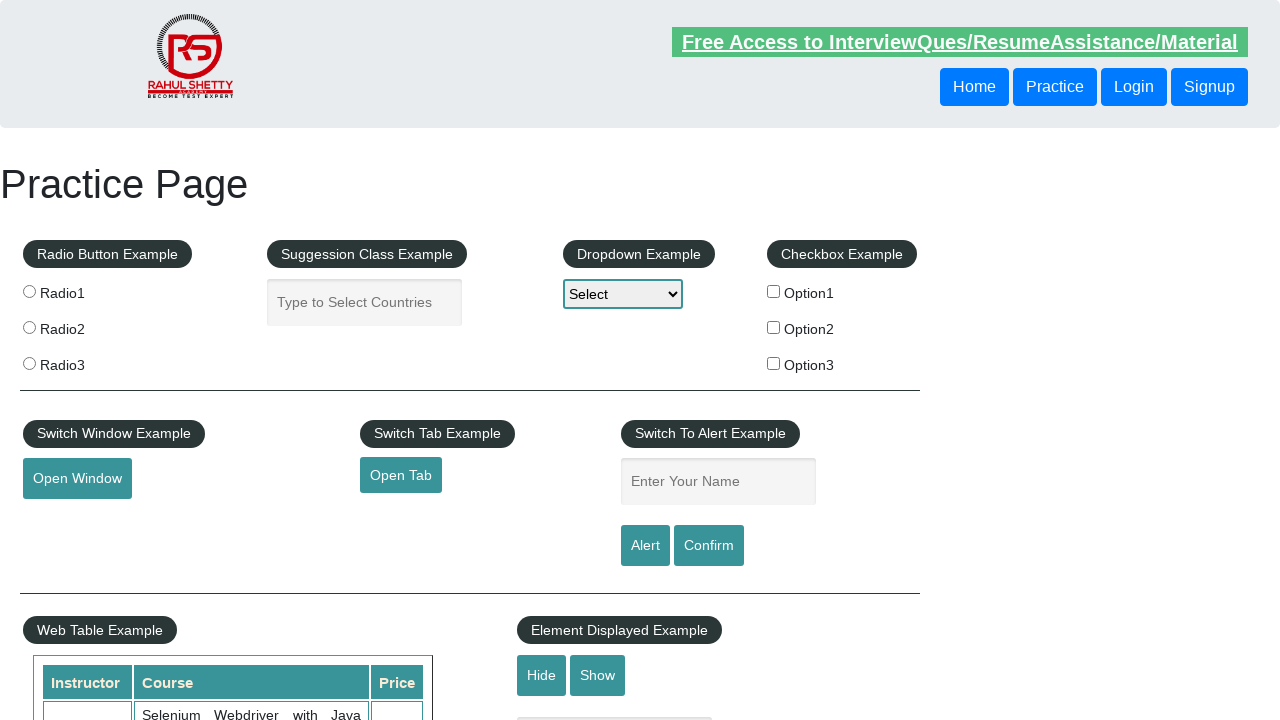

Verified text field is visible again
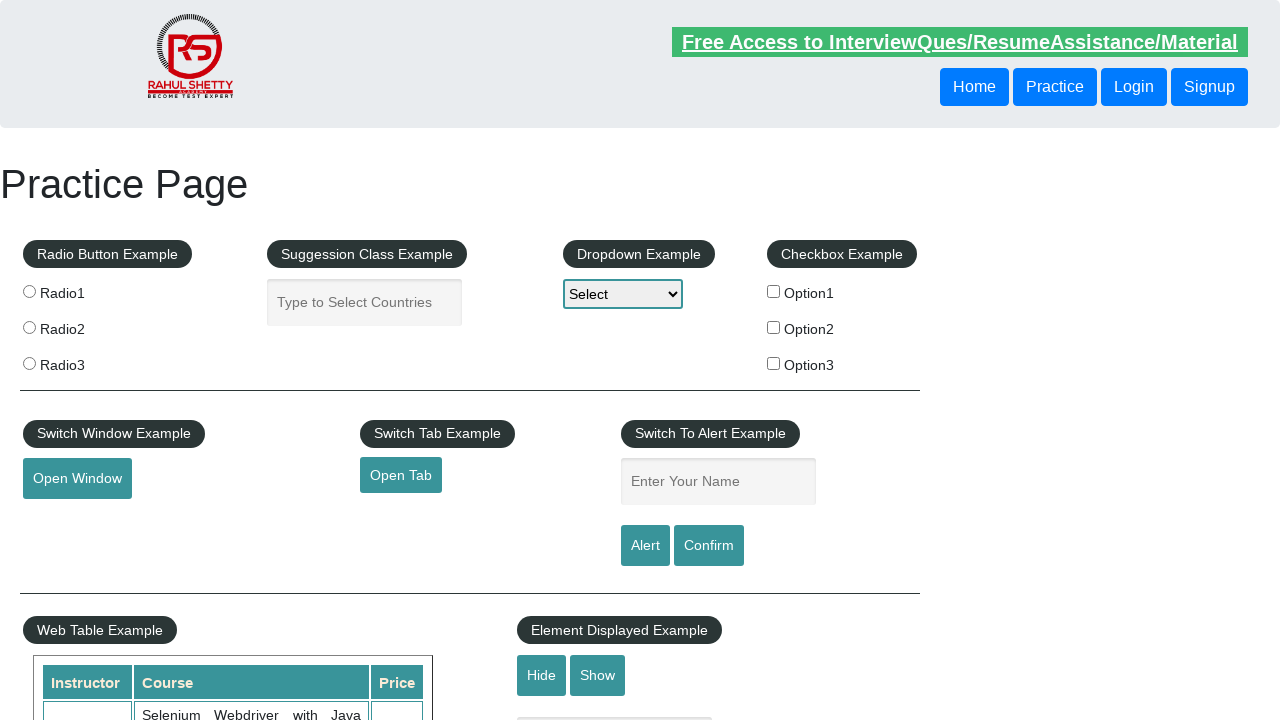

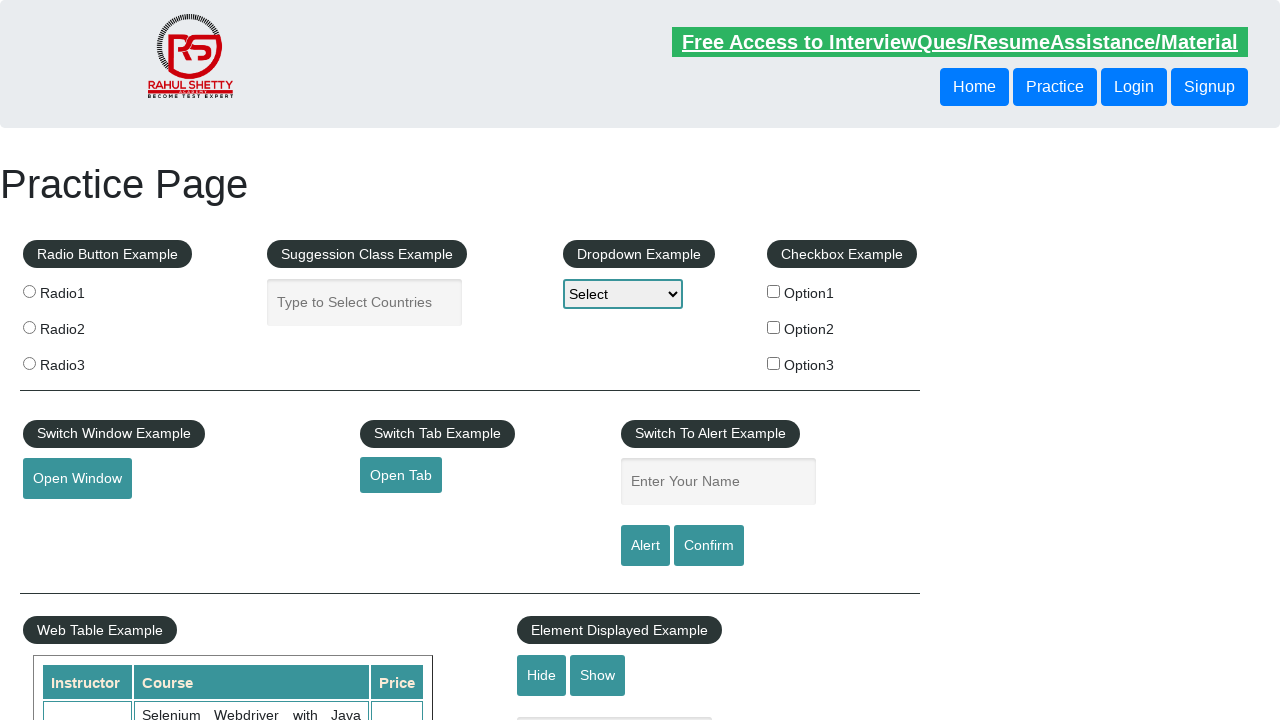